Navigates to the Sauce Labs homepage and verifies the page title matches the expected value

Starting URL: https://saucelabs.com

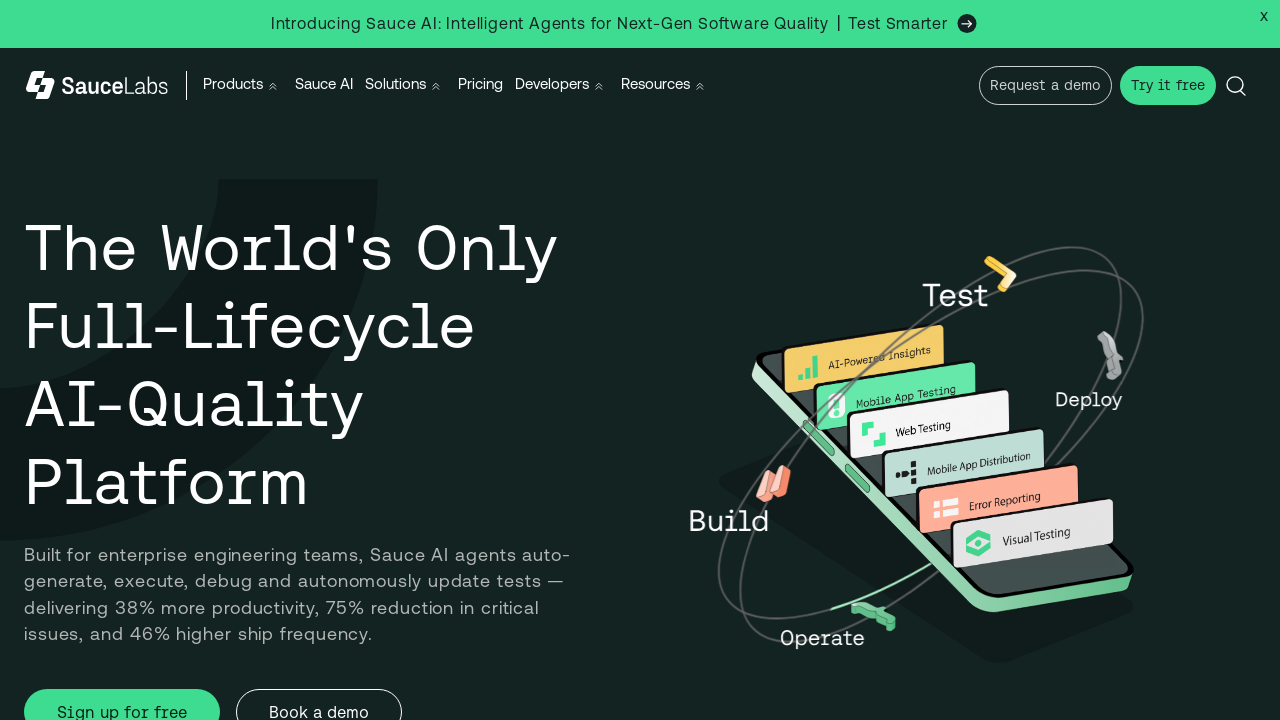

Verified page title matches expected value 'Sauce Labs: Cross Browser Testing, Selenium Testing & Mobile Testing'
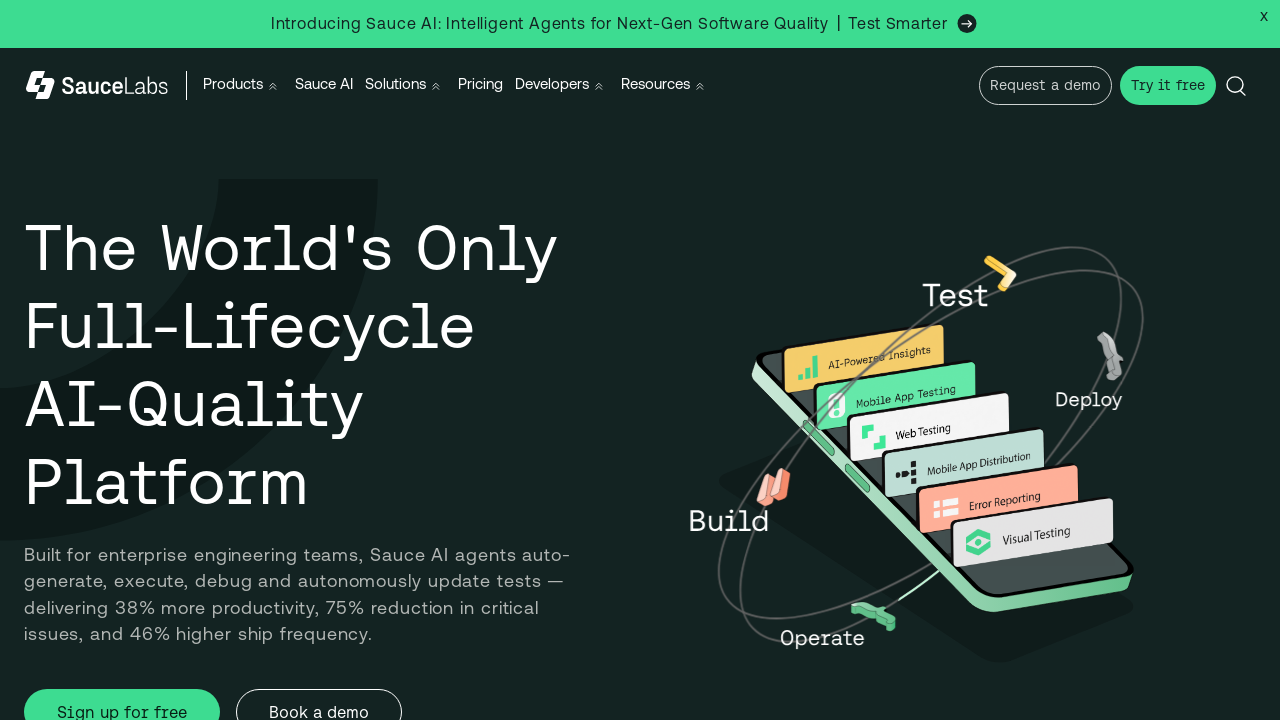

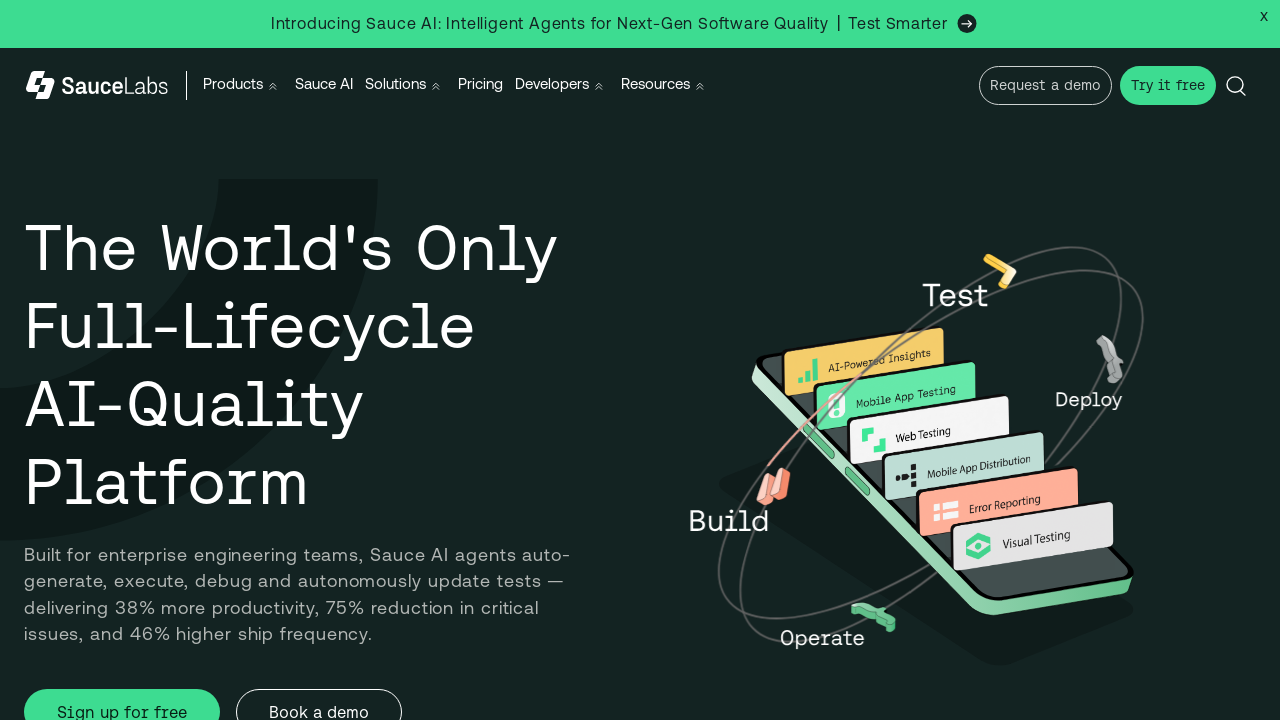